Tests opening and closing the 'About Us' modal dialog by clicking the navigation link and then closing it.

Starting URL: https://www.demoblaze.com/

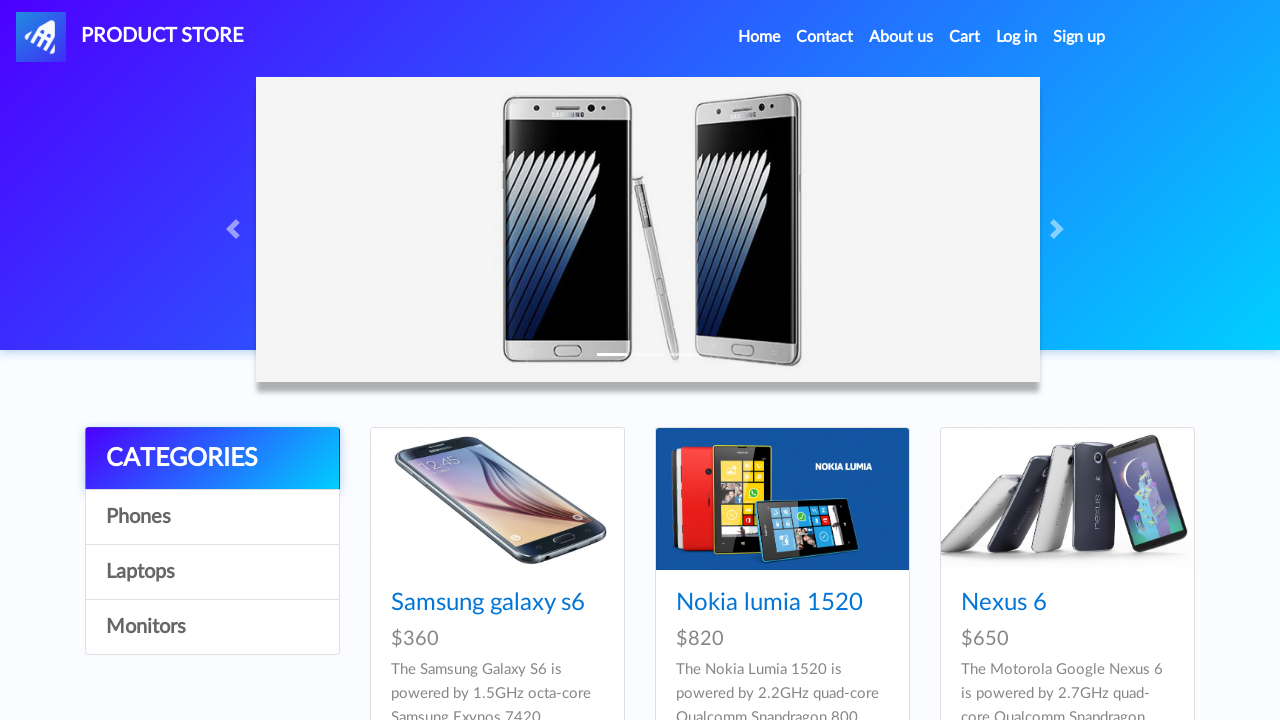

Clicked 'About Us' navigation link to open modal at (901, 37) on a[data-target='#videoModal']
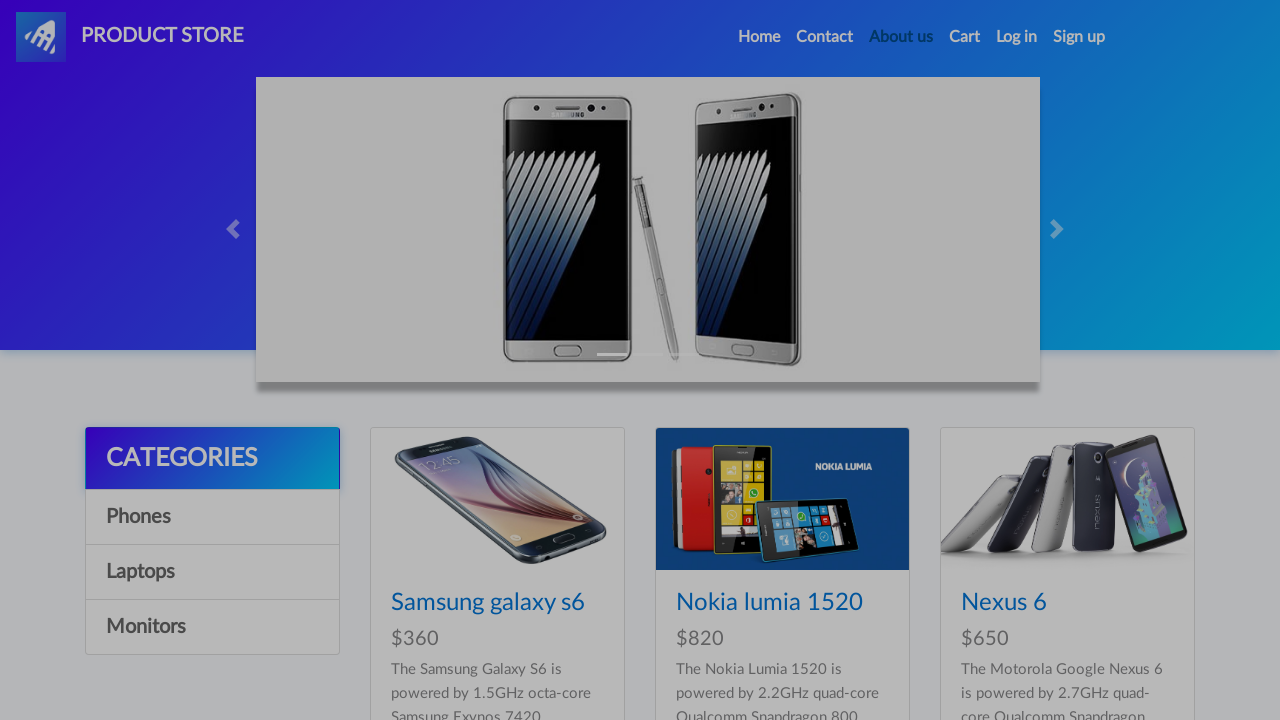

About Us modal opened and became visible
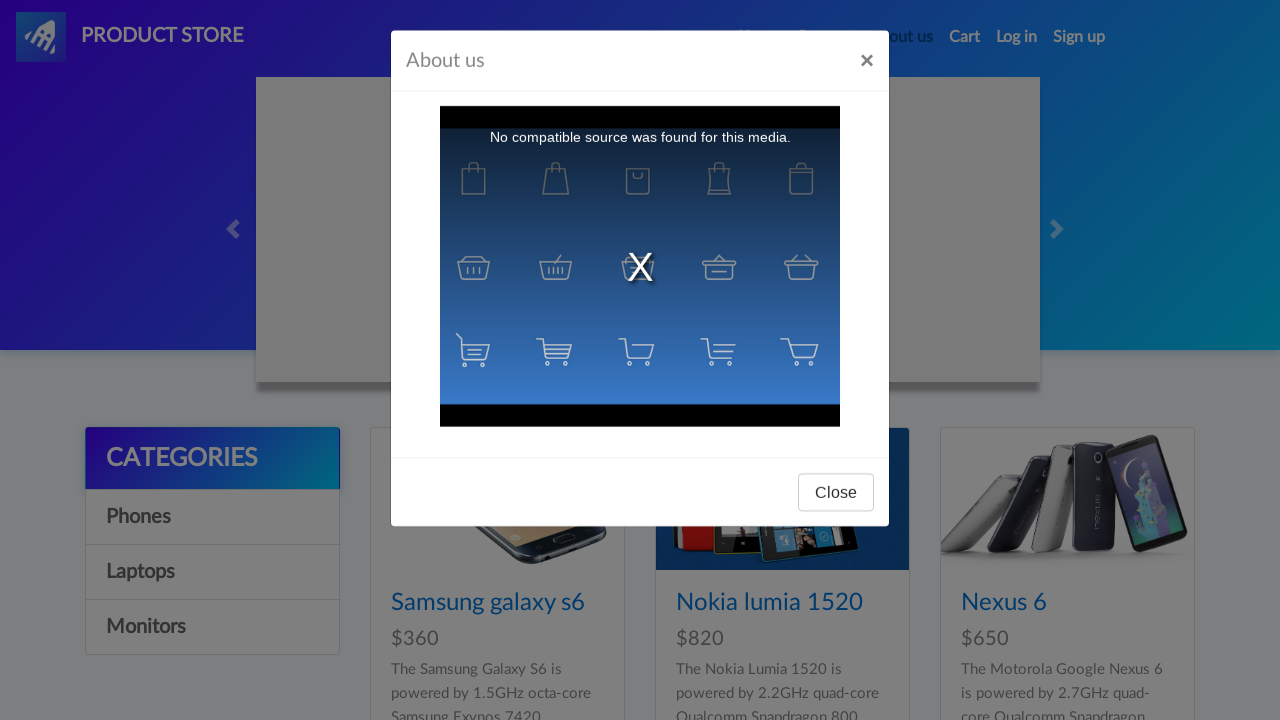

Clicked close button to dismiss About Us modal at (836, 493) on #videoModal .btn-secondary
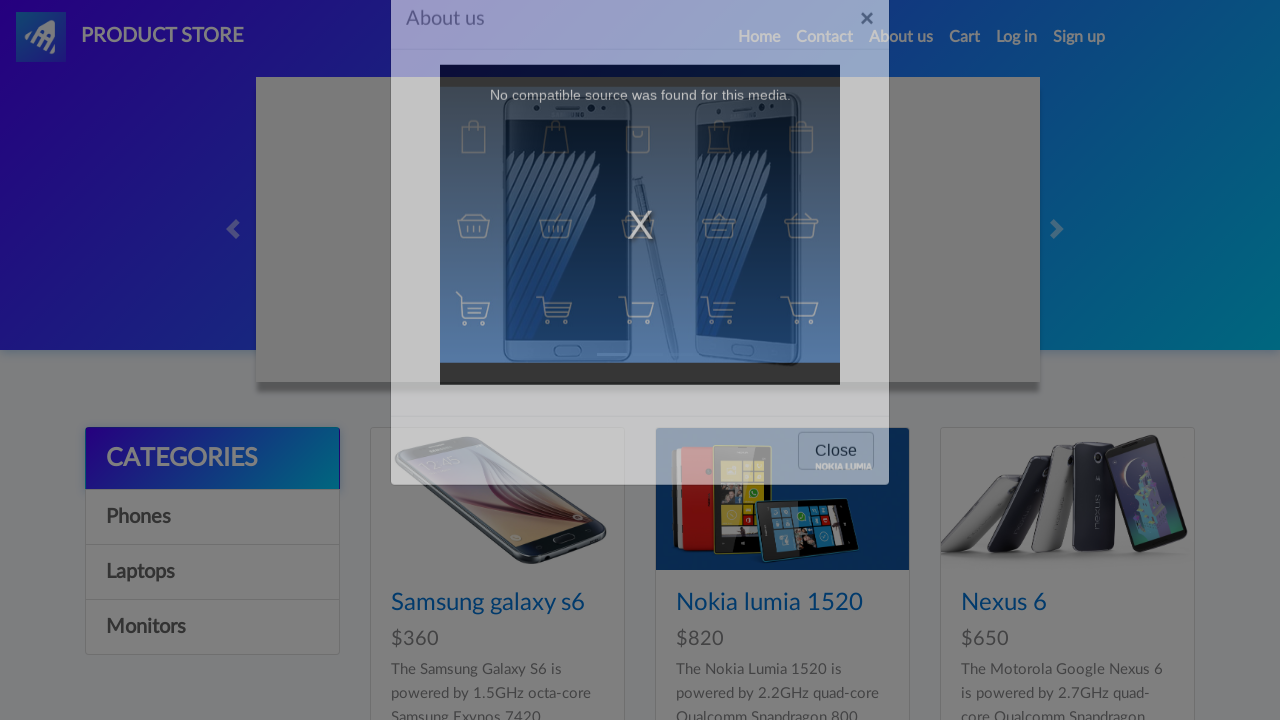

About Us modal closed and is no longer visible
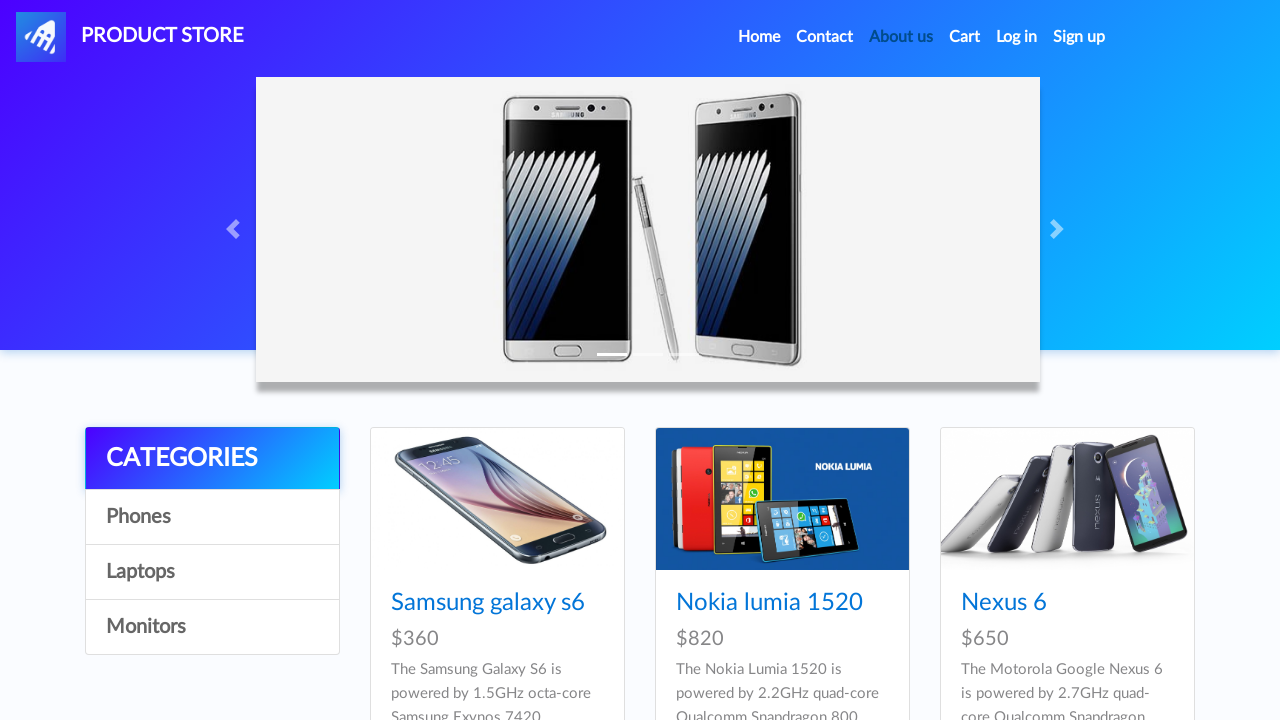

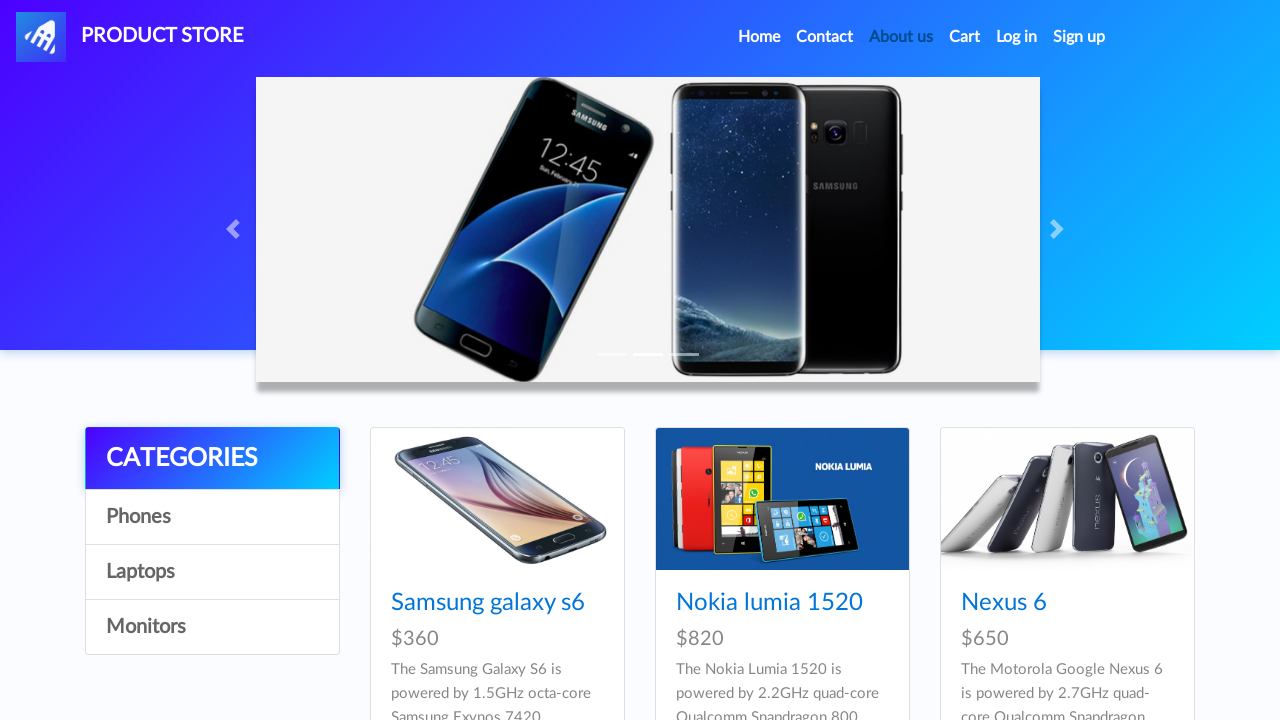